Checks if a save button is enabled on the test page

Starting URL: http://www.testdiary.com/training/selenium/selenium-test-page/

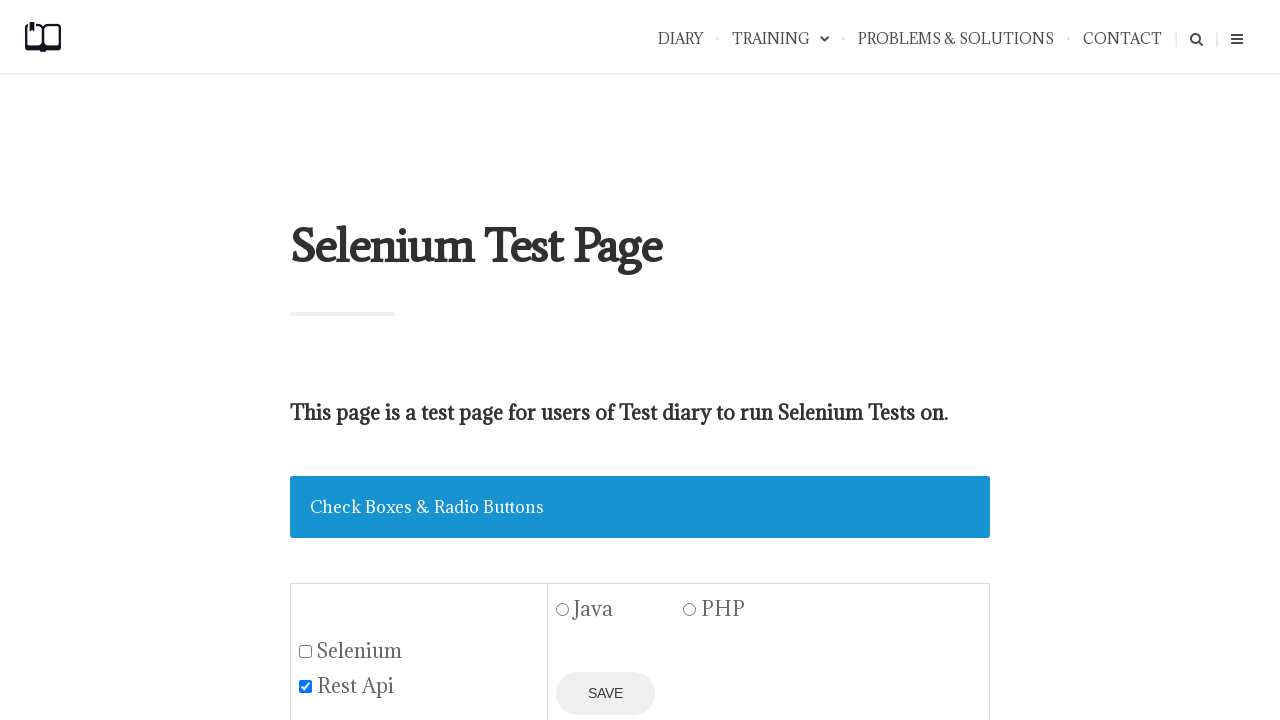

Navigated to Selenium test page
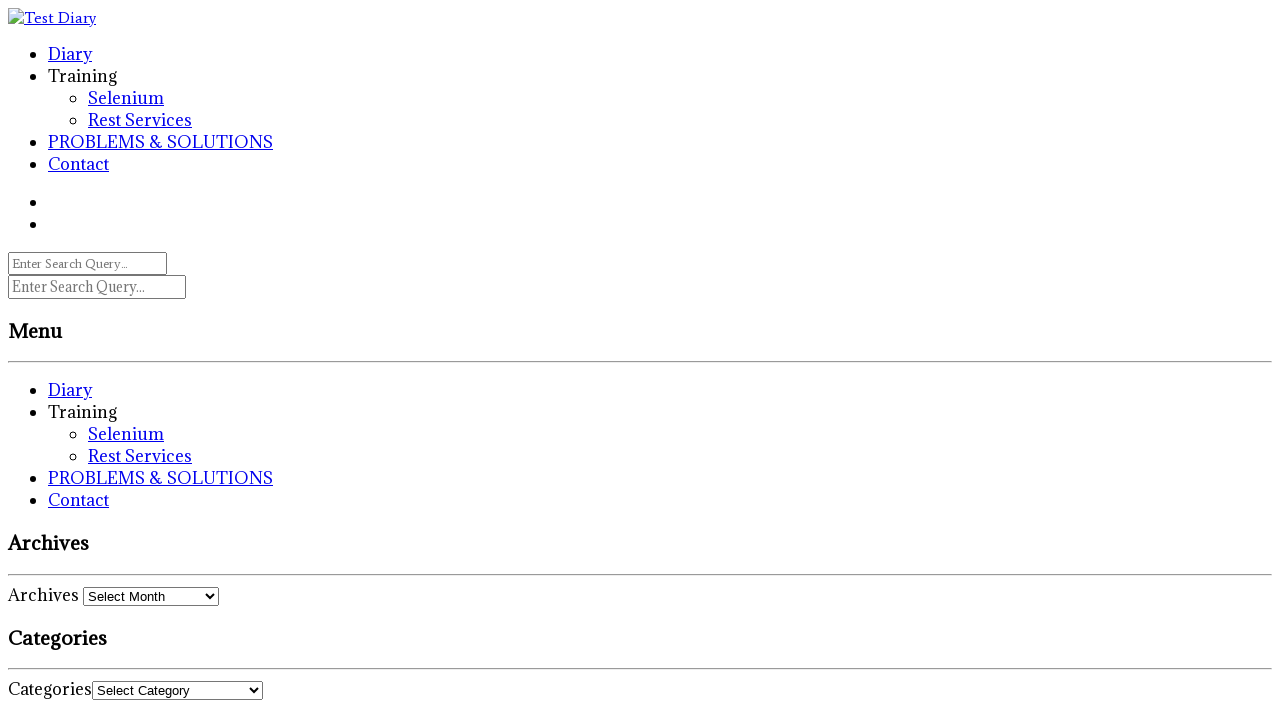

Located save button with id 'demo'
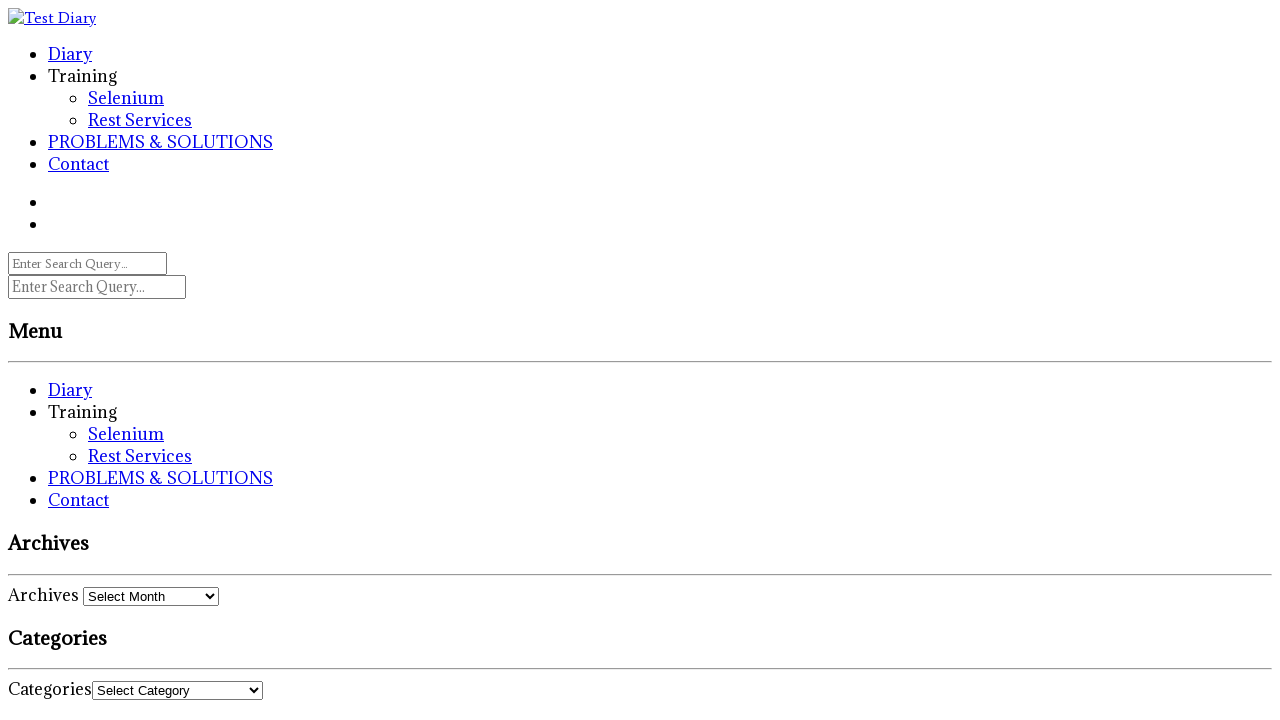

Checked if save button is enabled
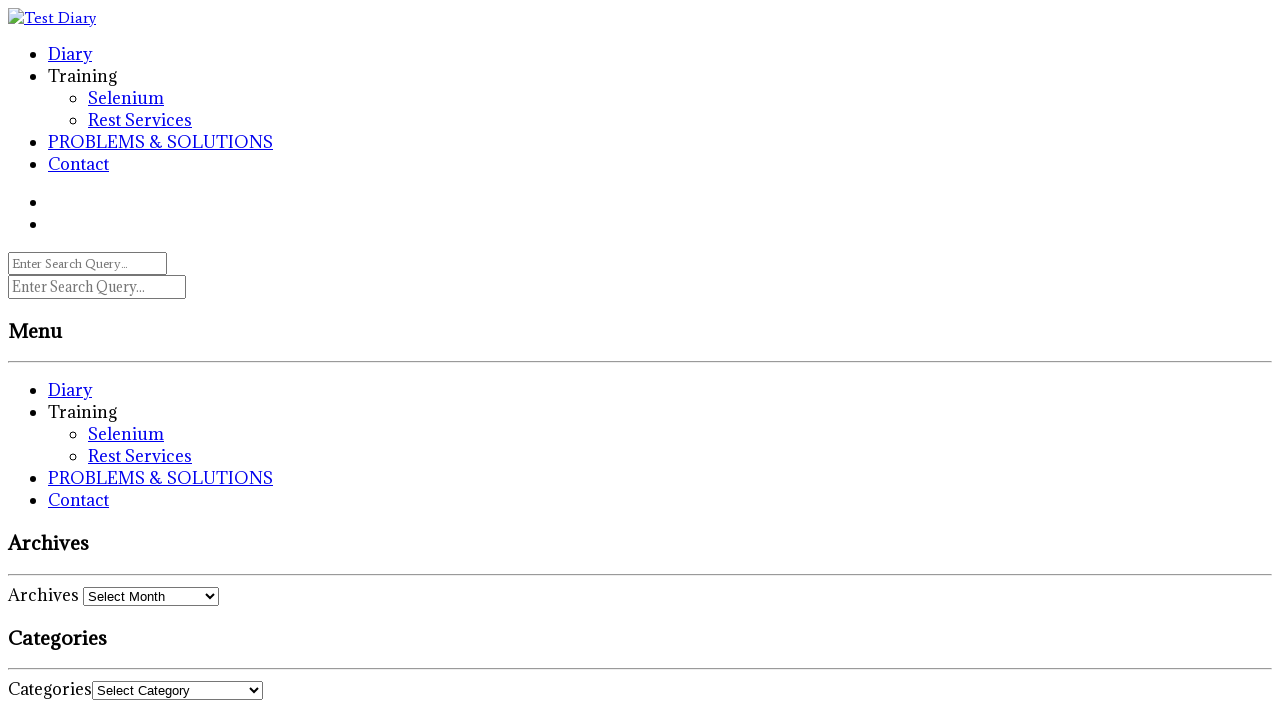

Printed result: save button enabled = False
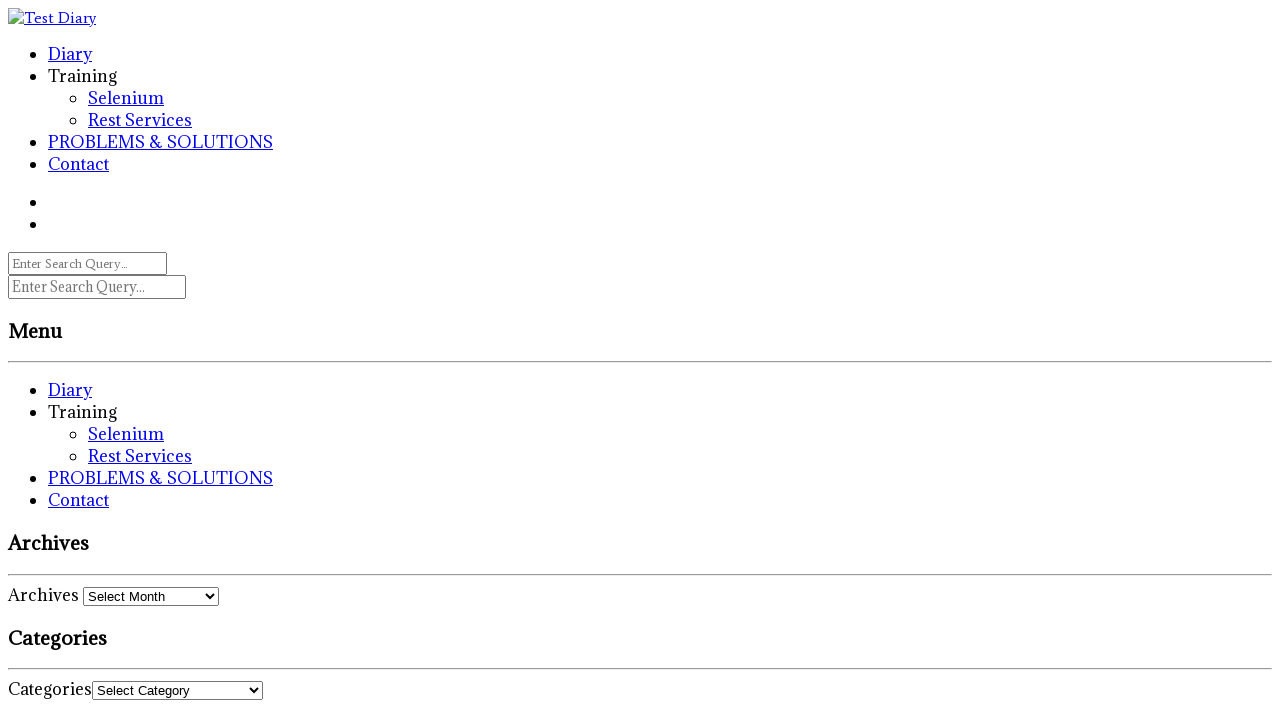

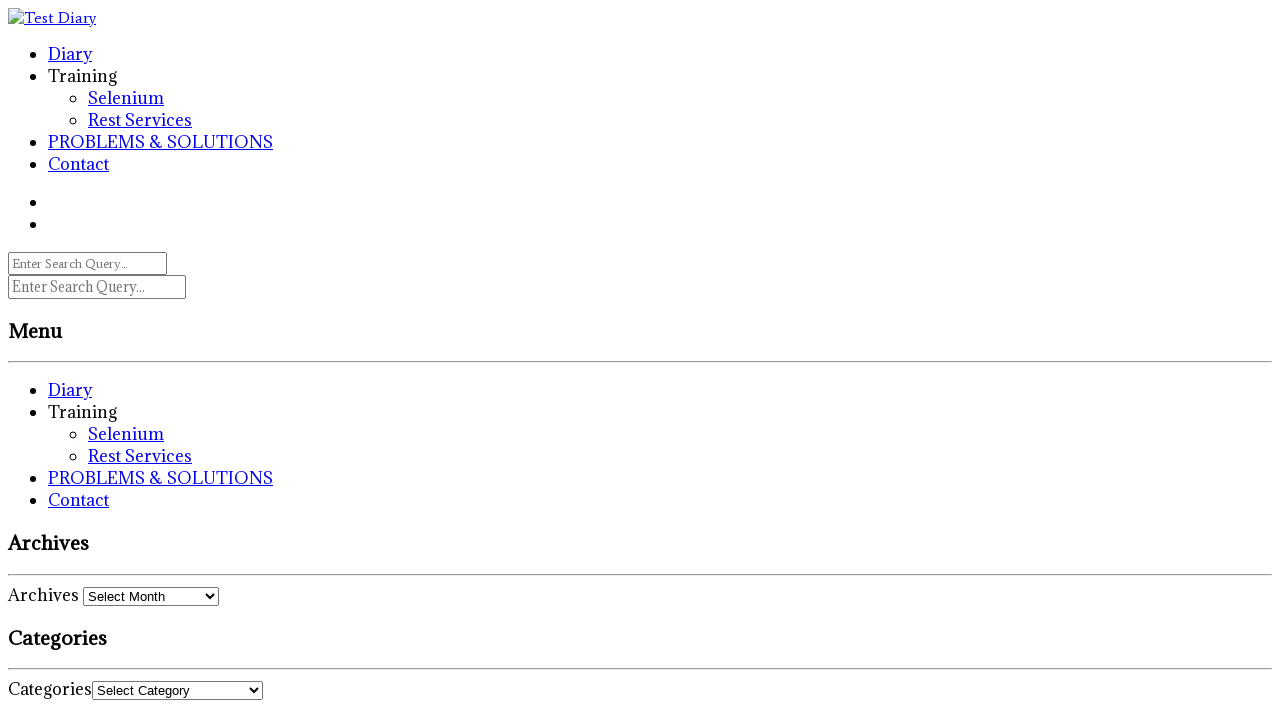